Locates a link by its exact text content and retrieves the link text

Starting URL: https://demoqa.com/links

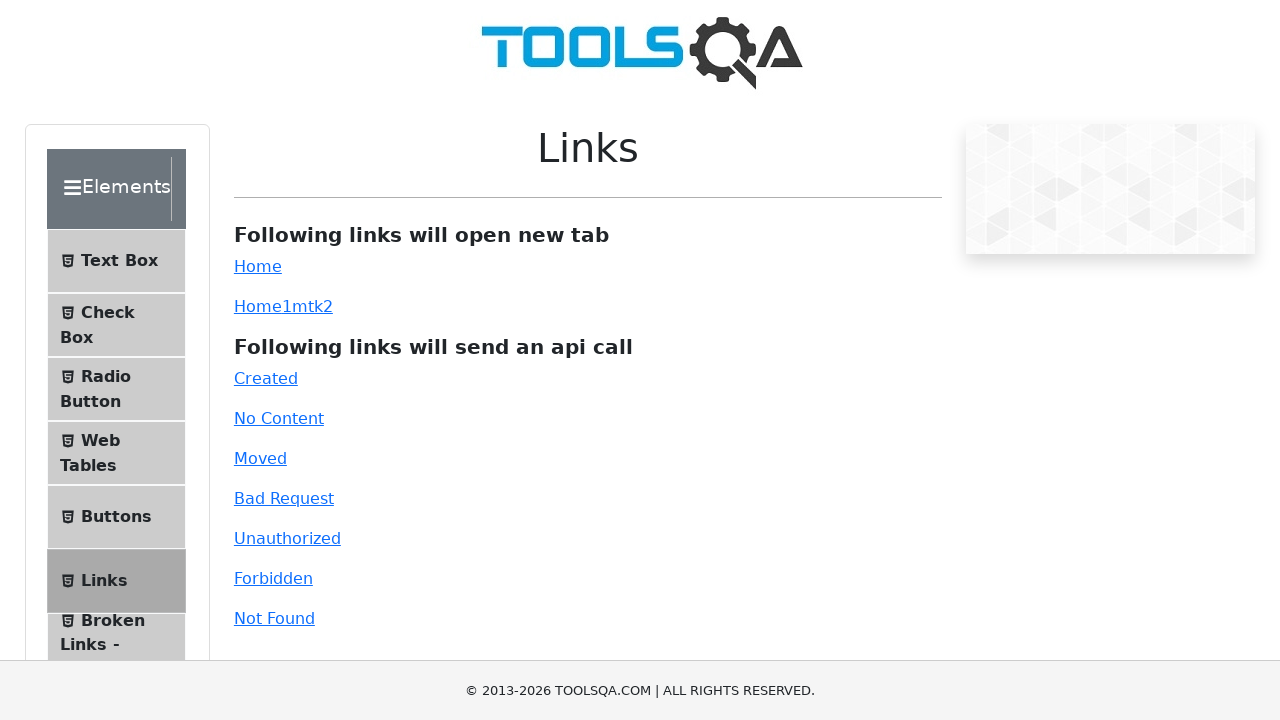

Navigated to https://demoqa.com/links
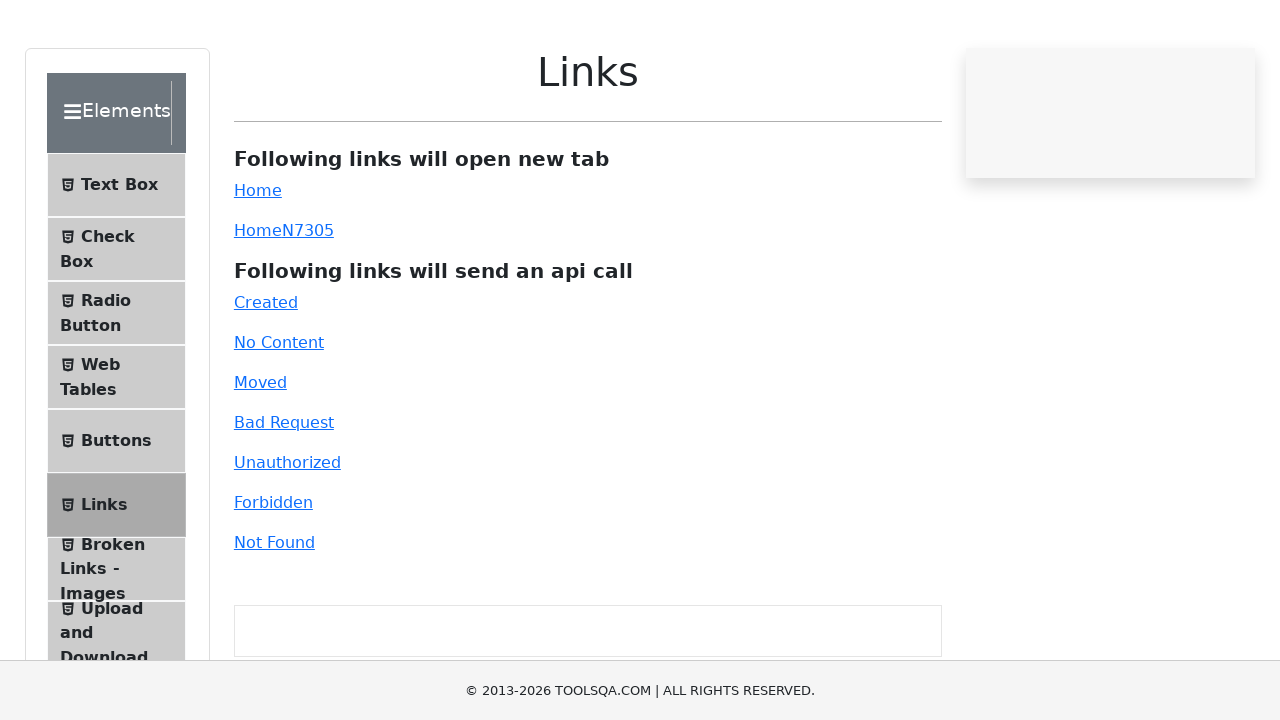

Located link by exact text 'Home' and retrieved its text content
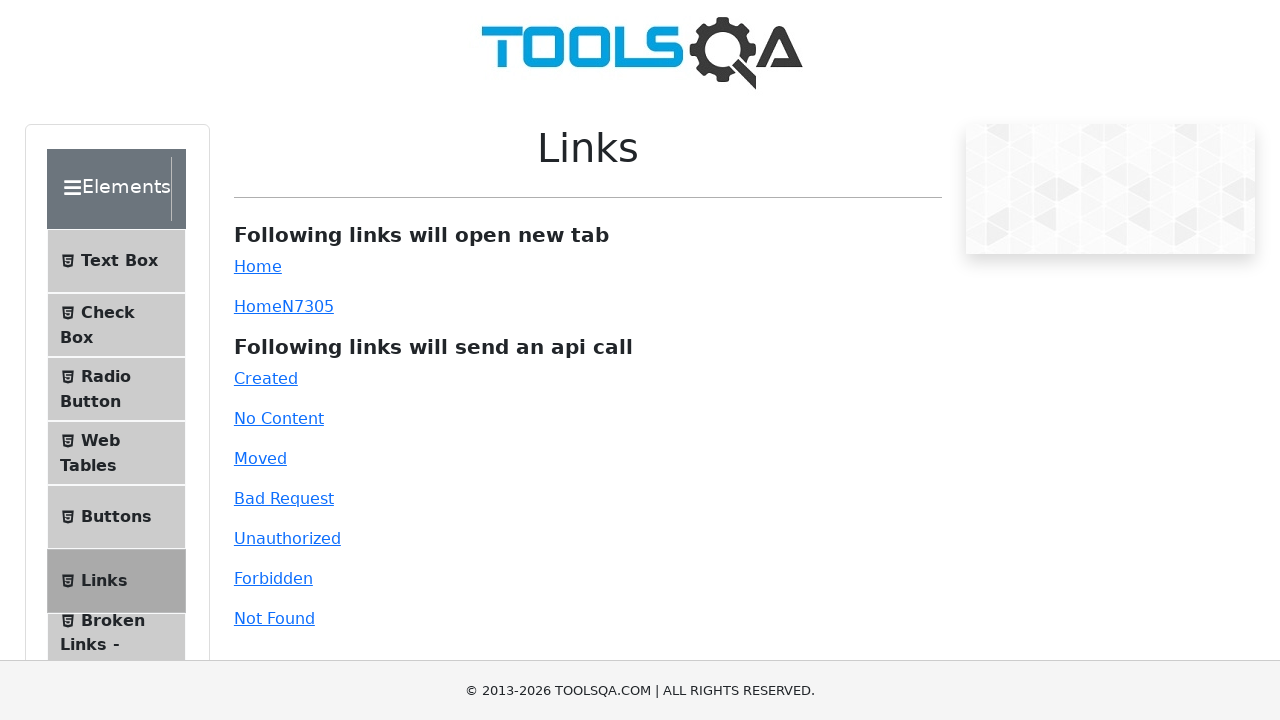

Printed link text to console
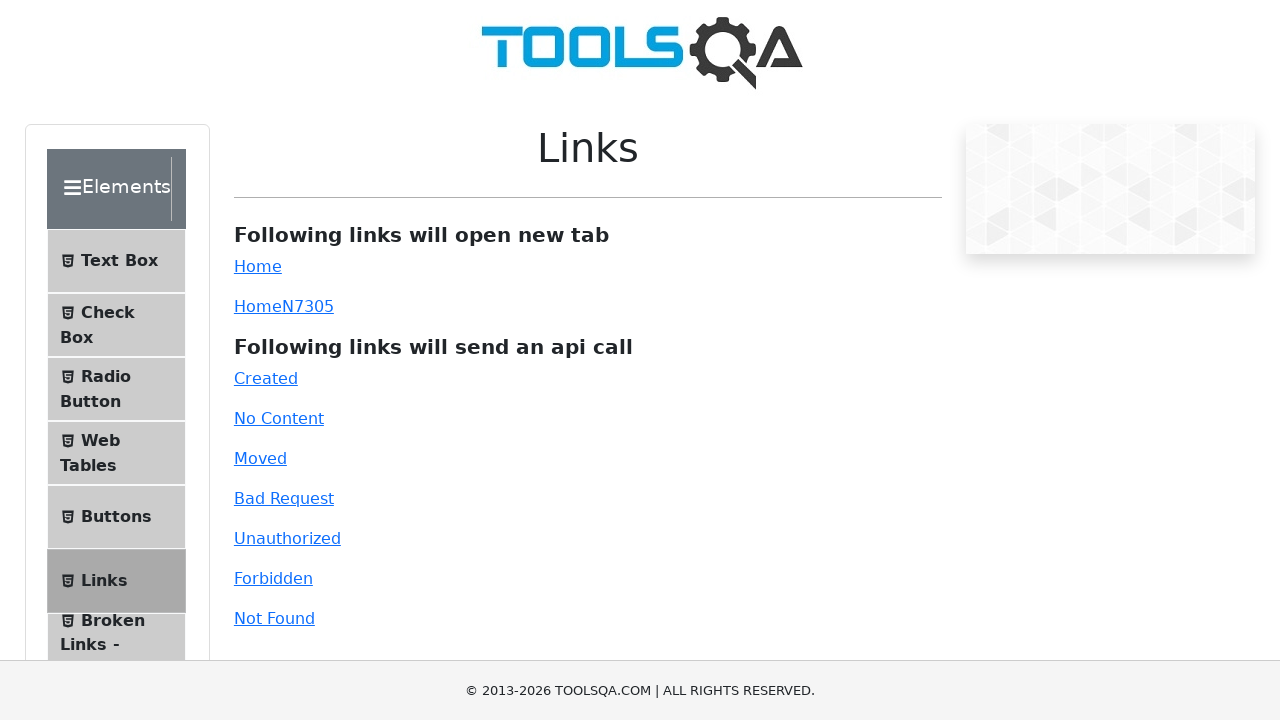

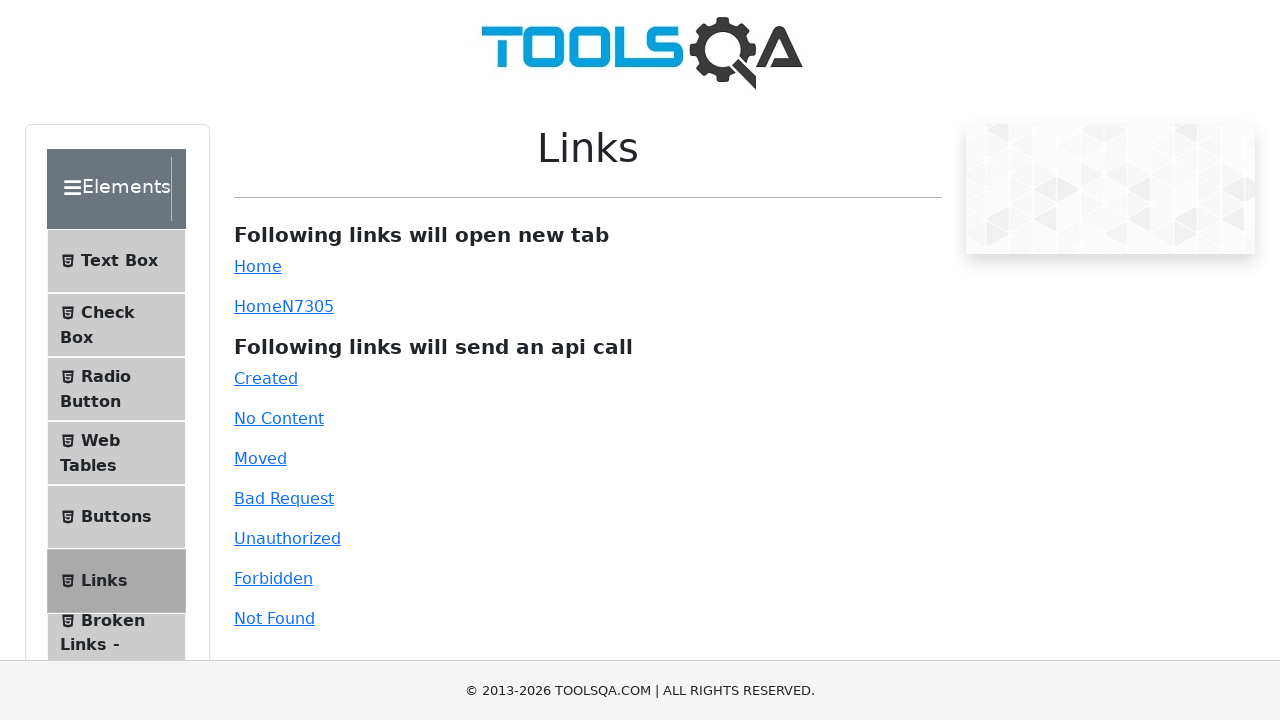